Navigates to the Selenium documentation website and clicks on a dropdown menu item in the navigation

Starting URL: https://www.selenium.dev/

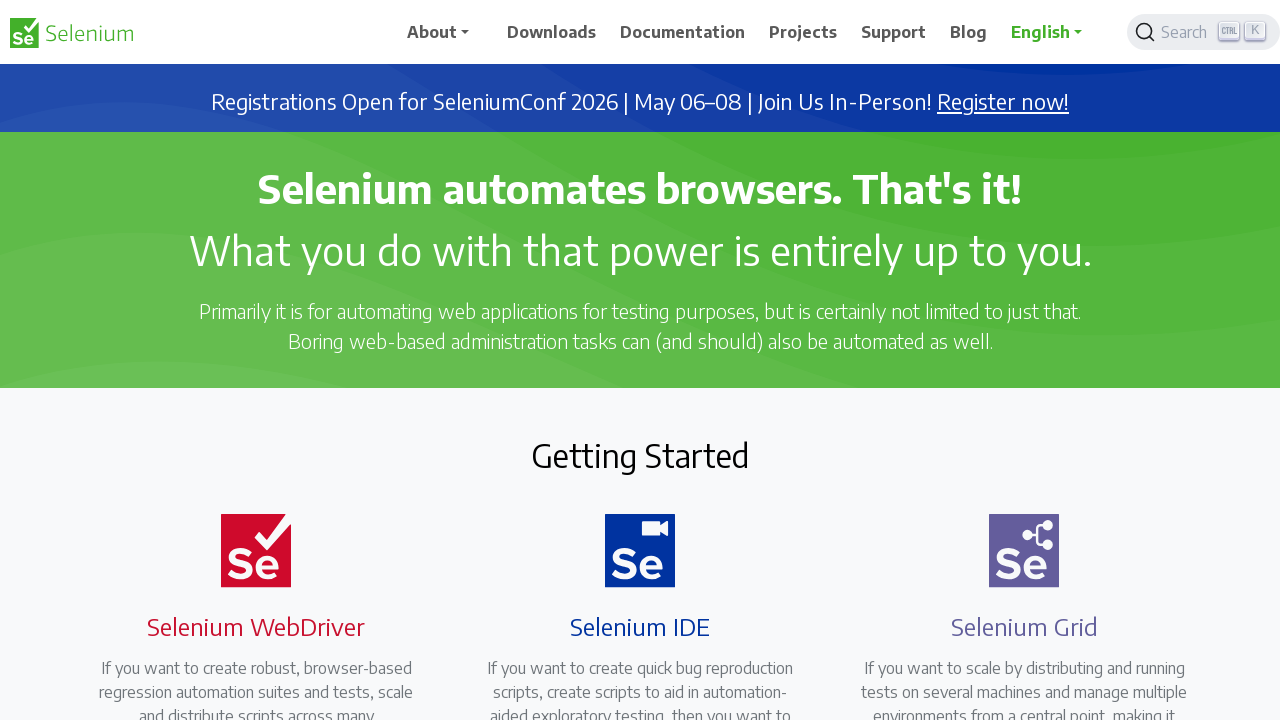

Navigated to Selenium documentation website
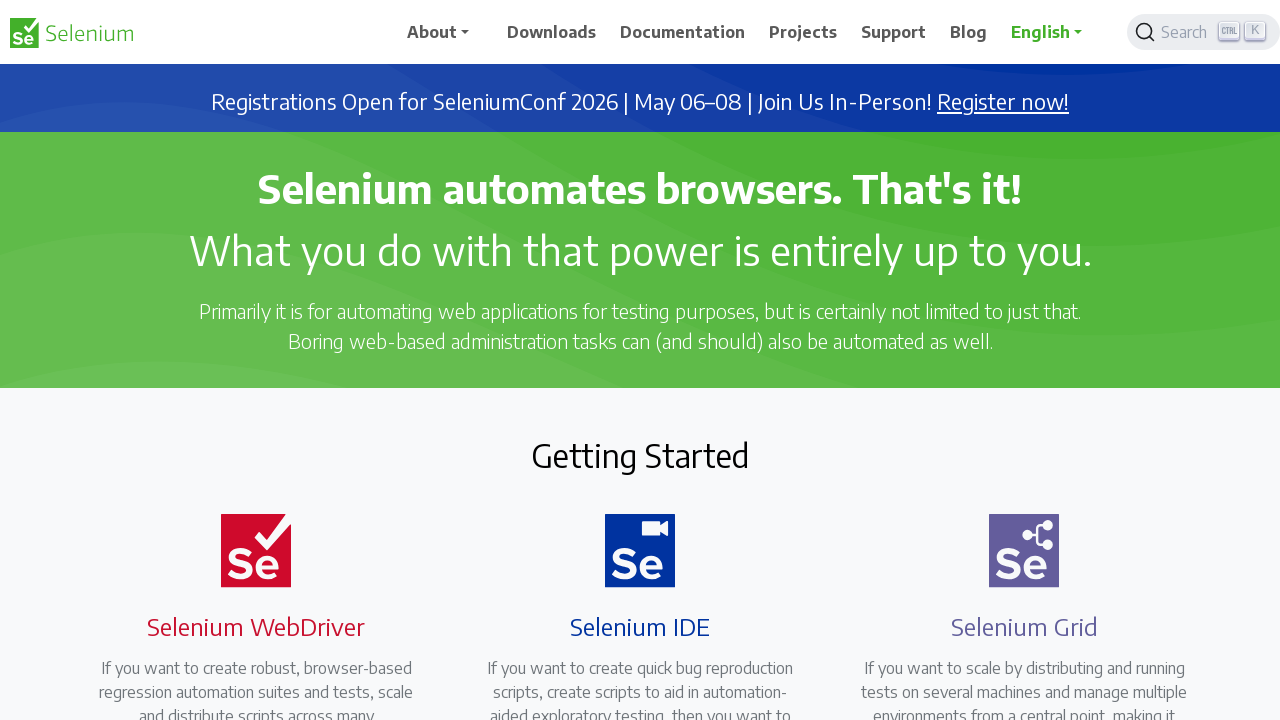

Clicked dropdown toggle in navigation menu at (445, 32) on .nav-link.dropdown-toggle
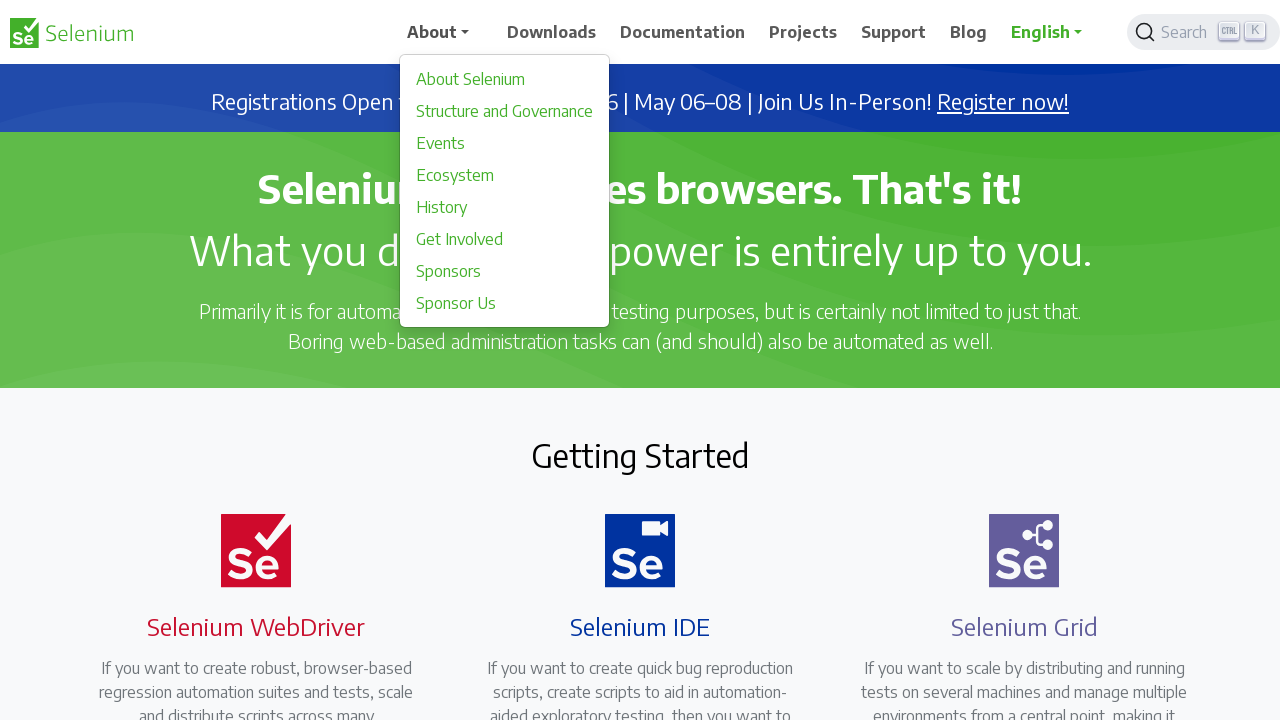

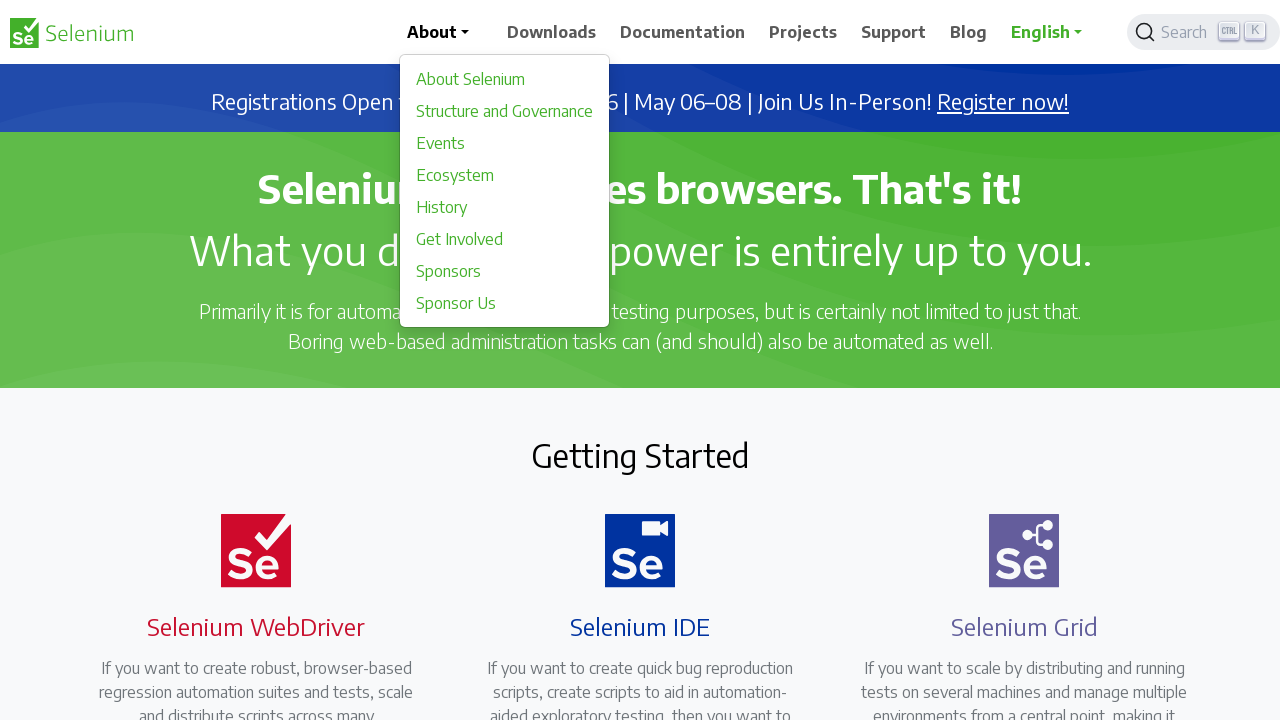